Tests marking a todo item complete and then incomplete again by toggling twice

Starting URL: https://todomvc.com/examples/react/dist/

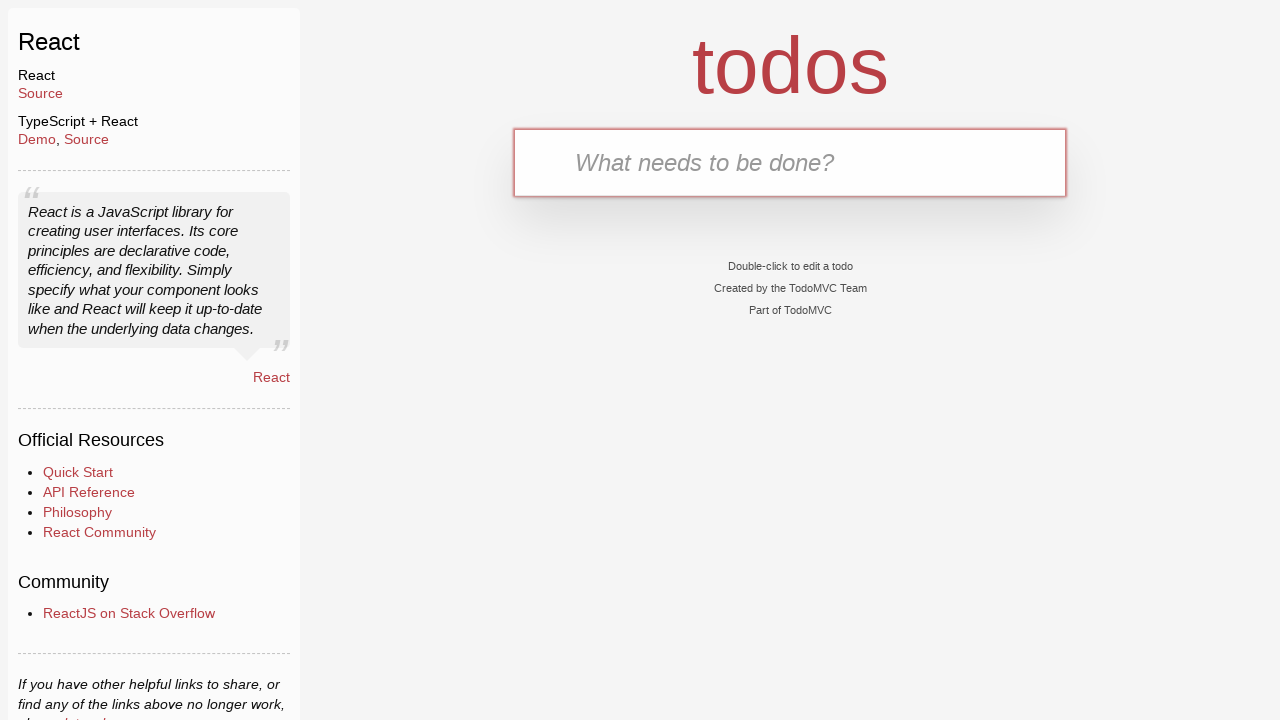

Filled new todo field with 'Buy Sweets' on .new-todo
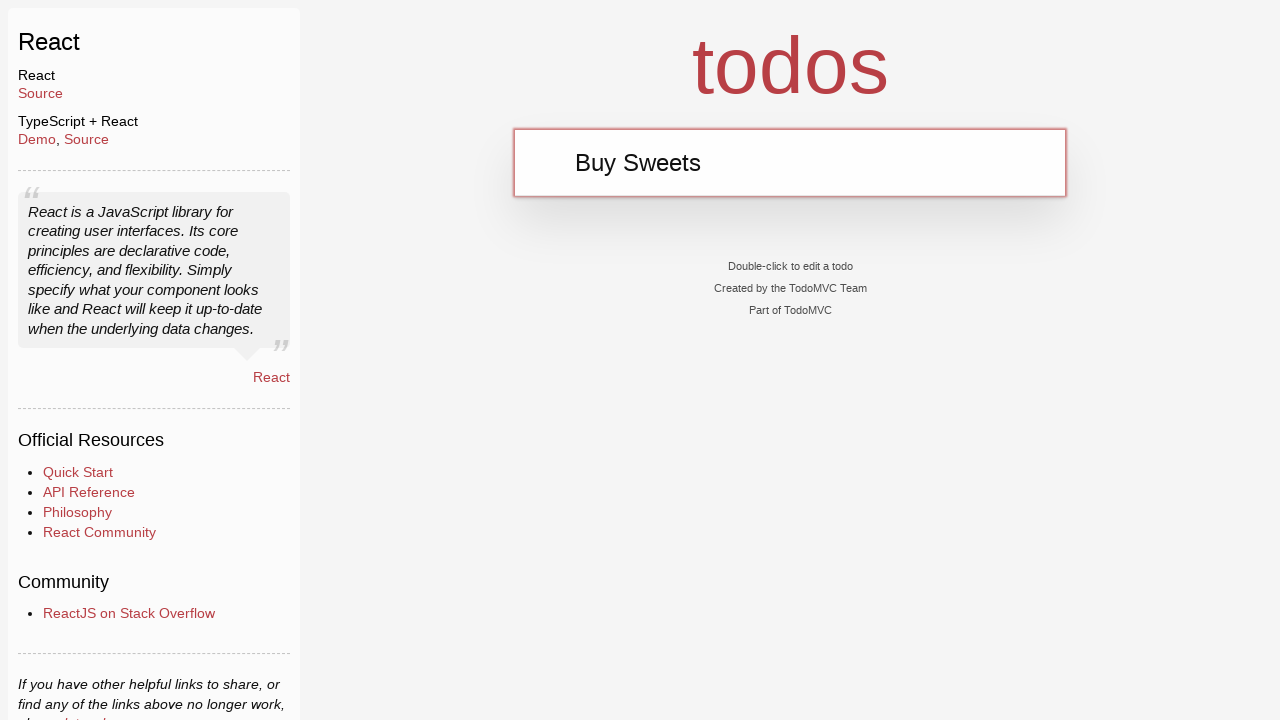

Pressed Enter to add 'Buy Sweets' todo item on .new-todo
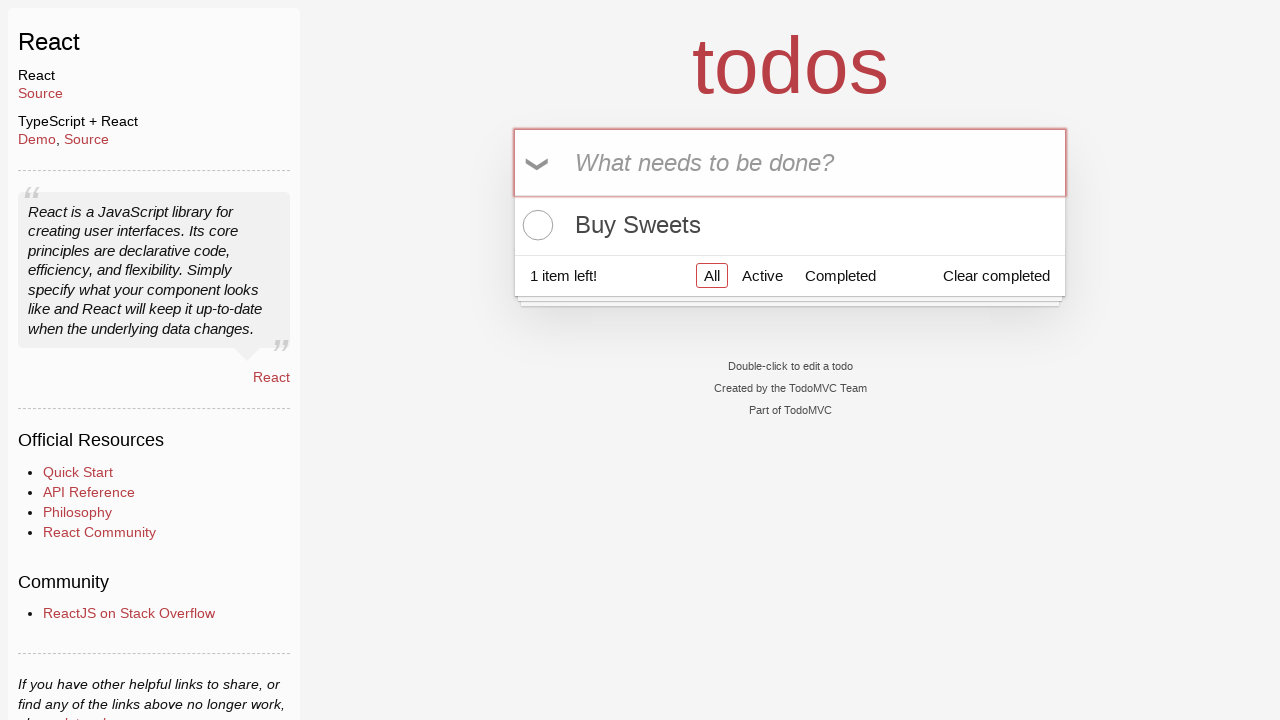

Filled new todo field with 'Walk the dog' on .new-todo
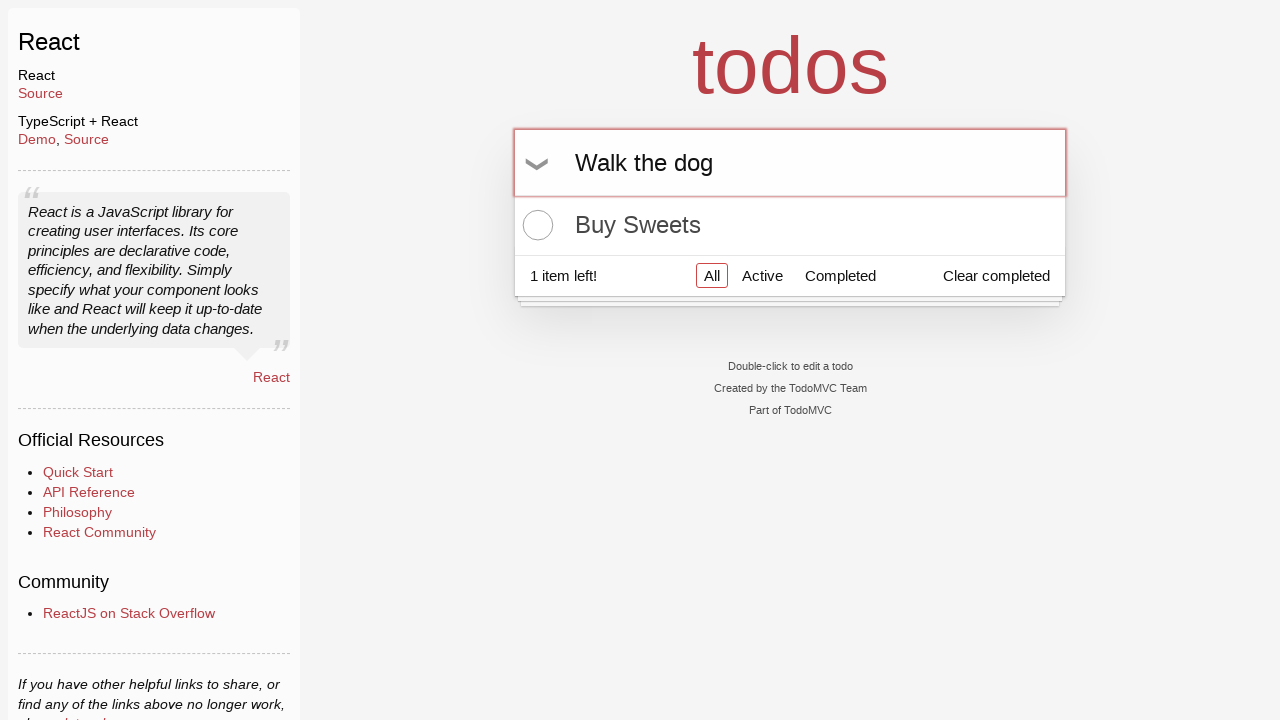

Pressed Enter to add 'Walk the dog' todo item on .new-todo
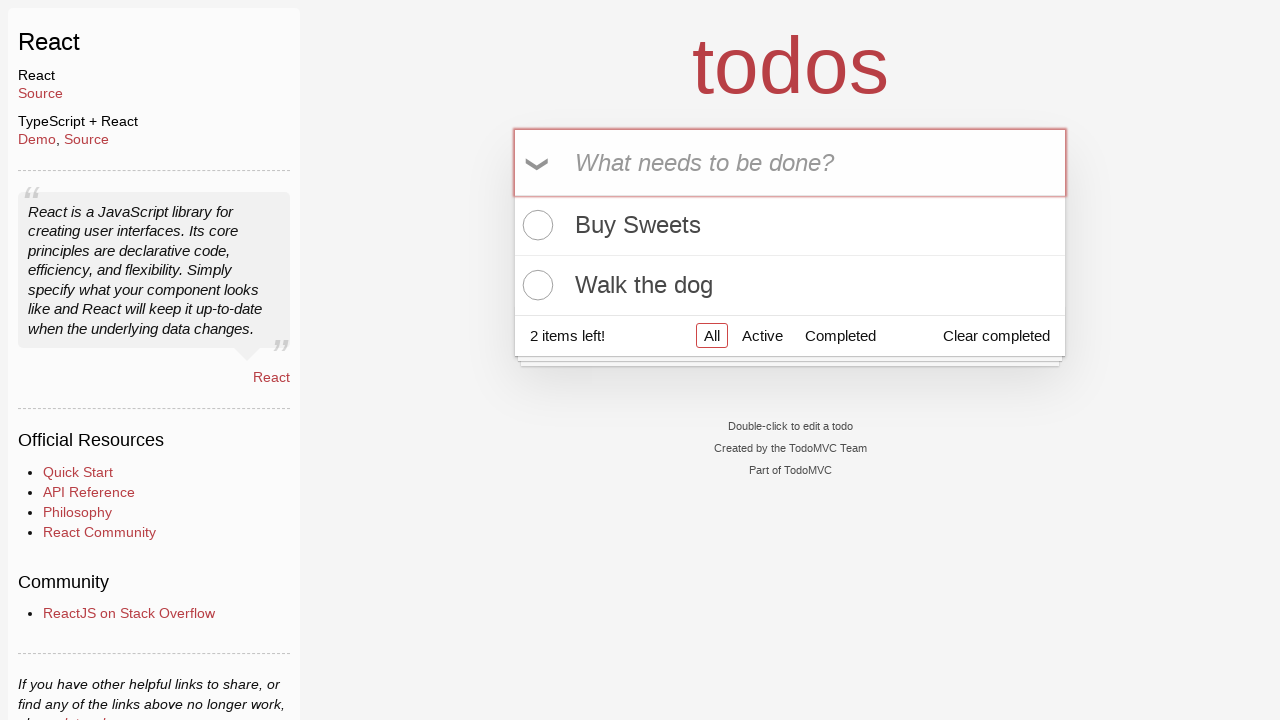

Filled new todo field with 'Talk to Gary' on .new-todo
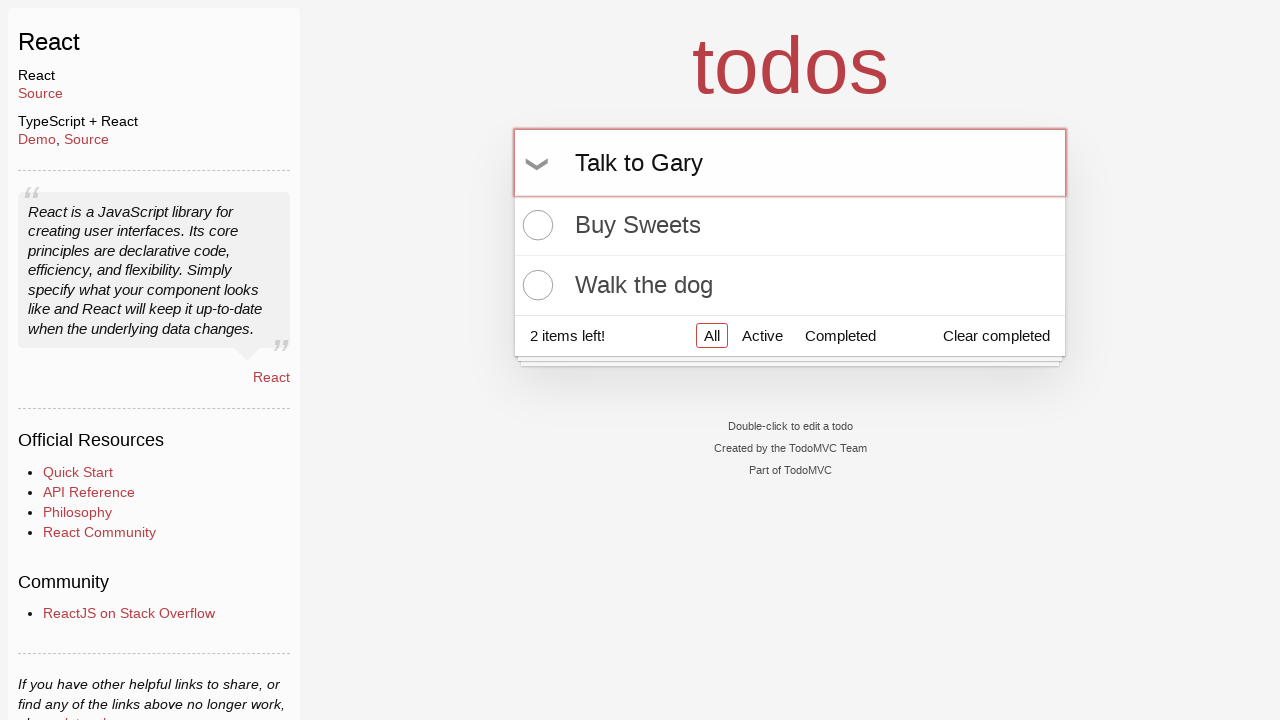

Pressed Enter to add 'Talk to Gary' todo item on .new-todo
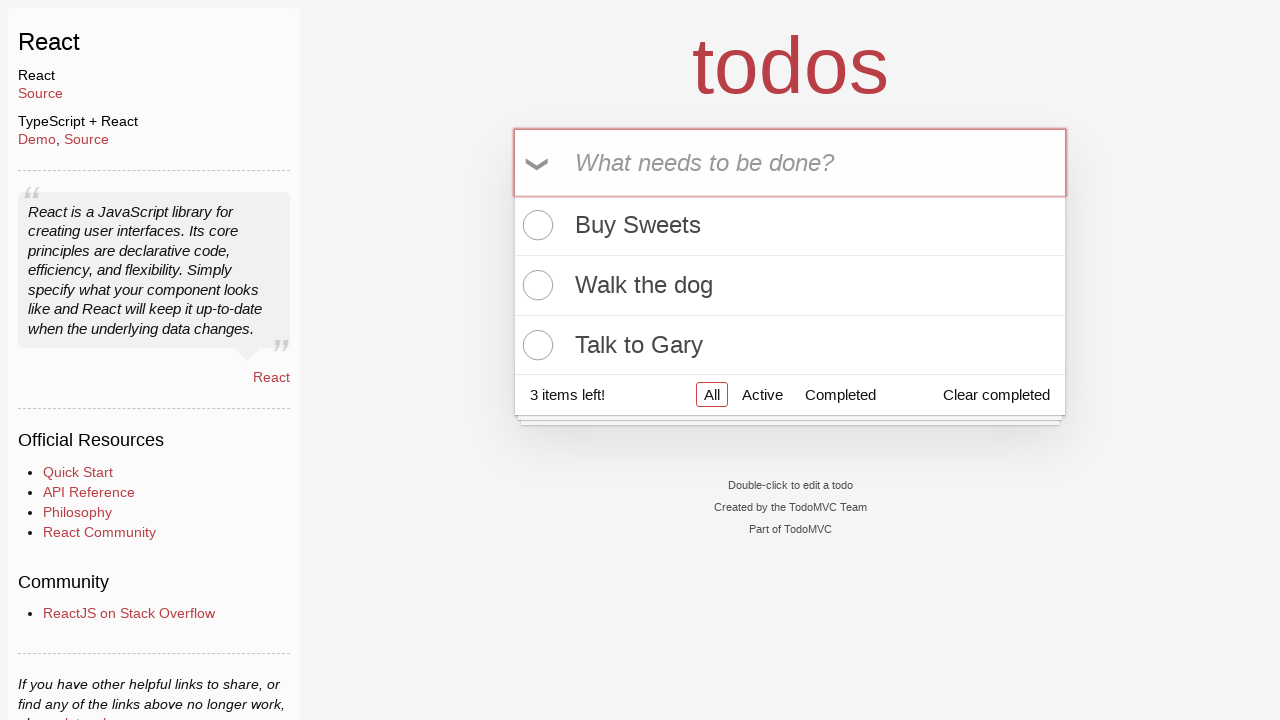

Clicked toggle to mark first todo item as complete at (535, 225) on .todo-list li:first-child .toggle
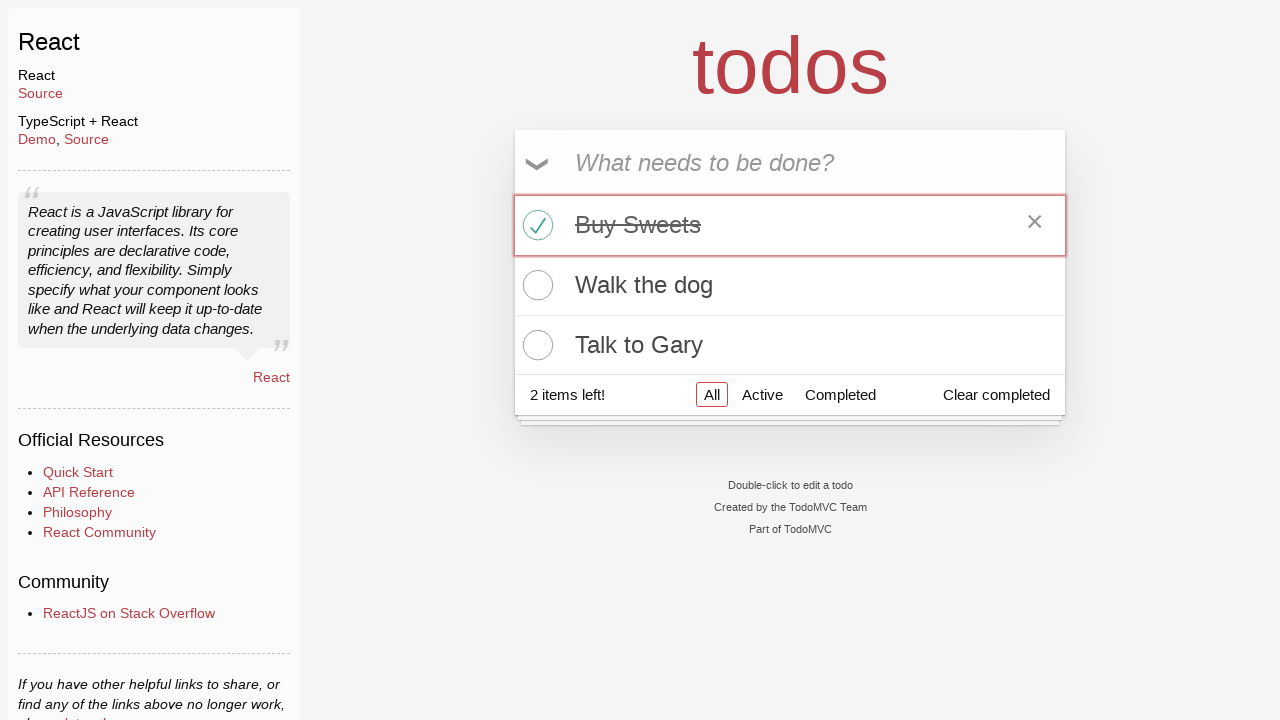

Clicked toggle to mark first todo item back as incomplete at (535, 225) on .todo-list li:first-child .toggle
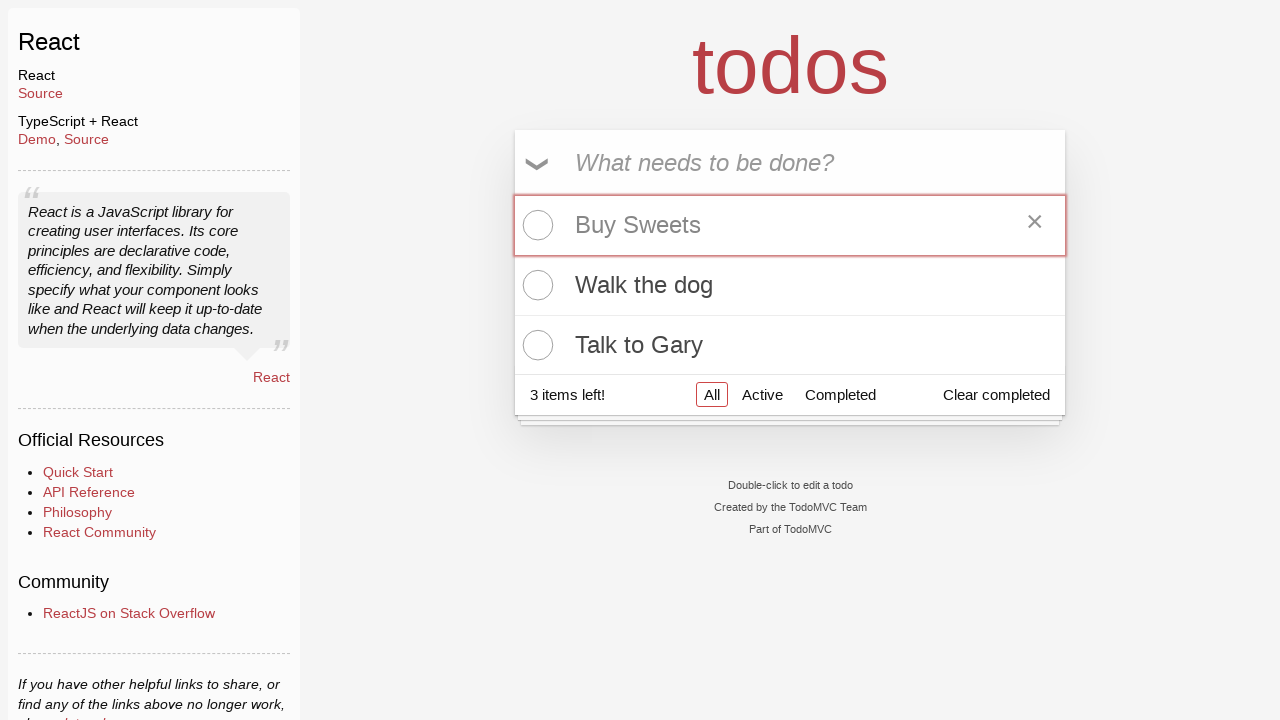

Verified items left counter is visible
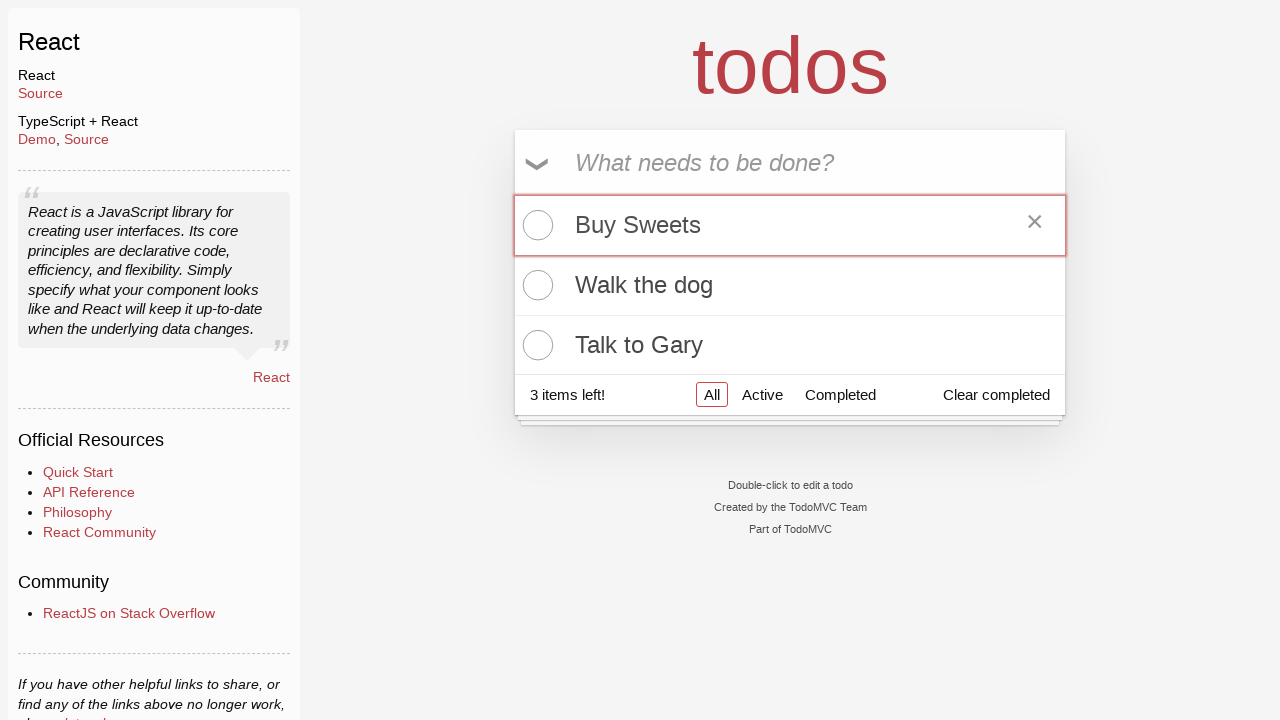

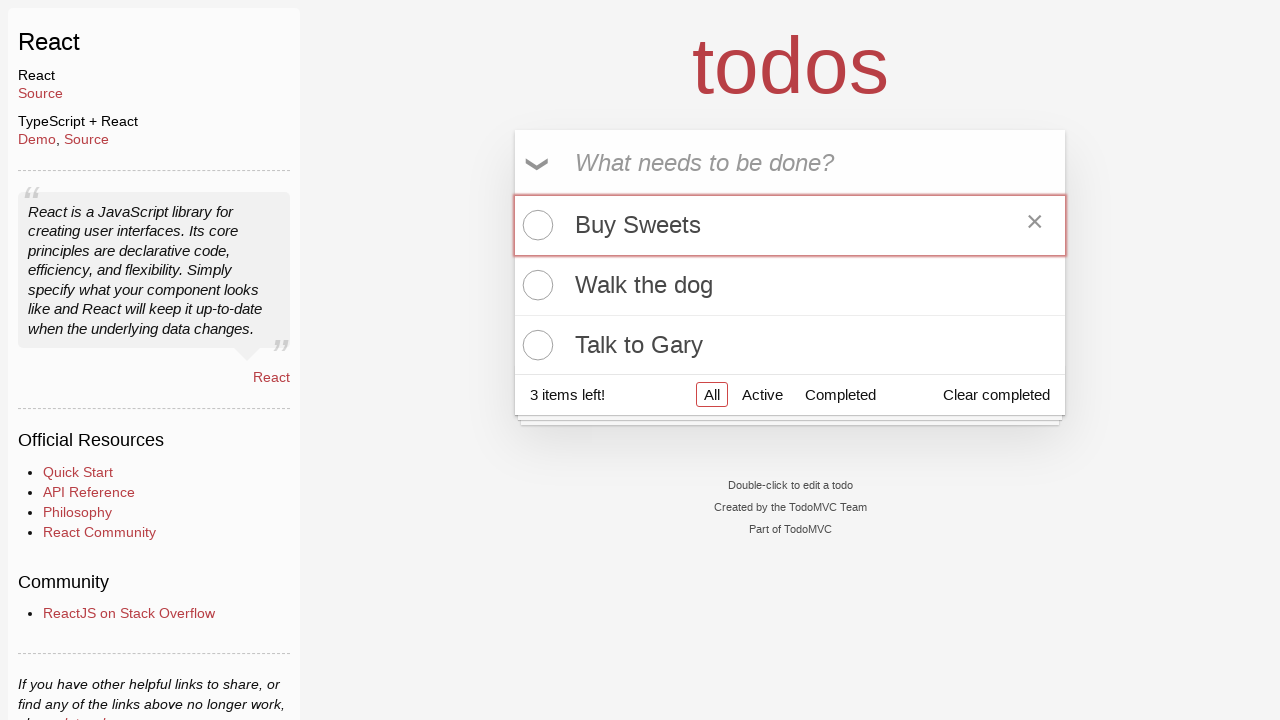